Clicks on the first user item in the user list

Starting URL: https://selenium-blog.herokuapp.com/users

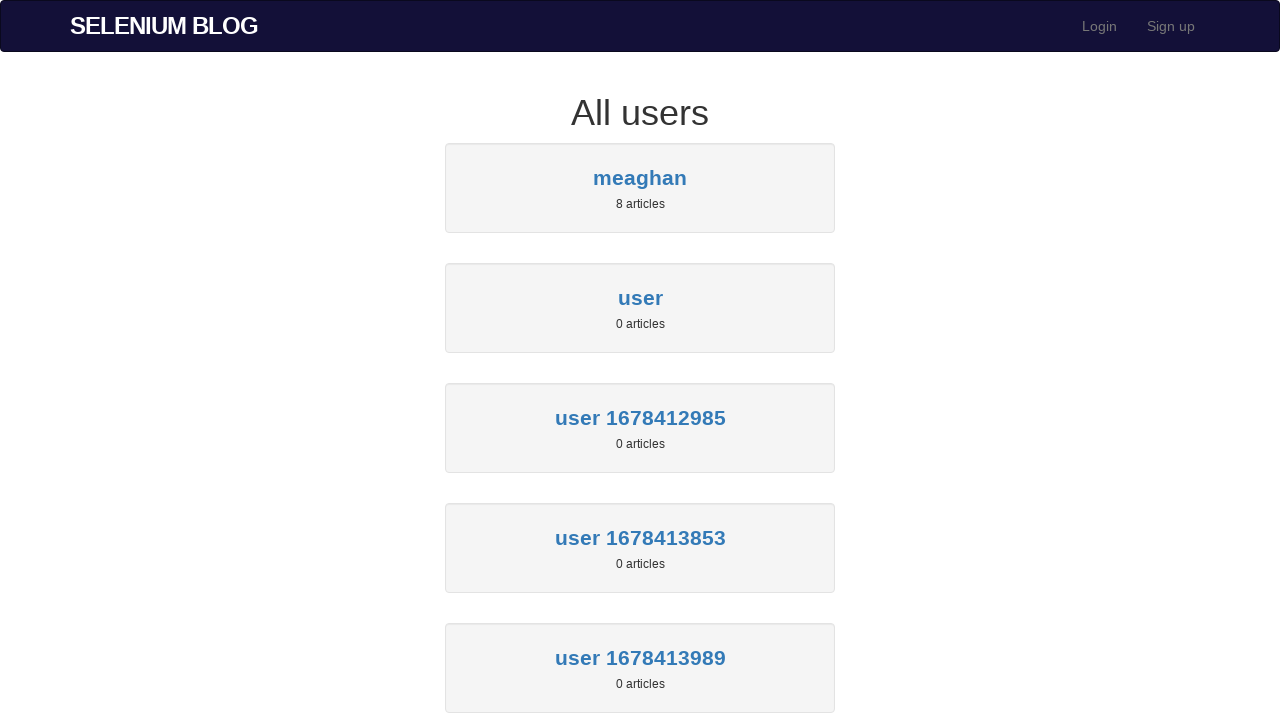

Clicked on the first user item in the user list at (640, 177) on xpath=/html/body/div[2]/div[1]/ul/div/div/li[1]/a
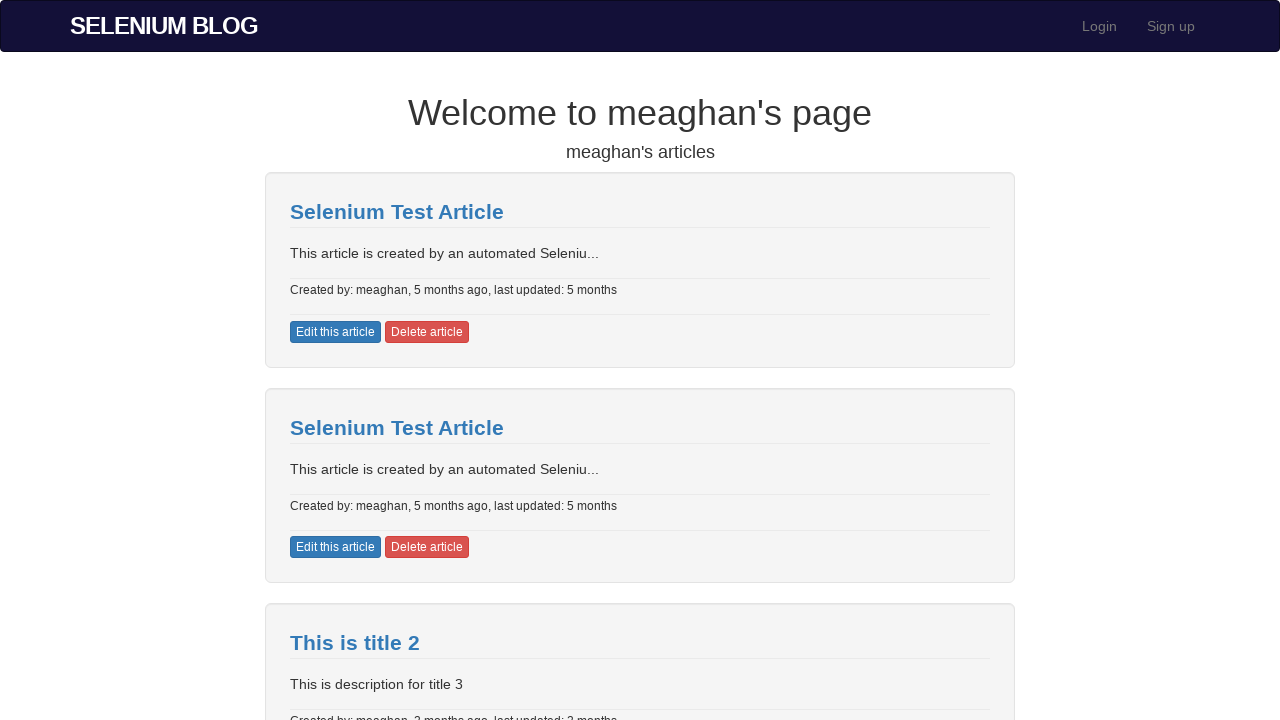

Waited for page to load
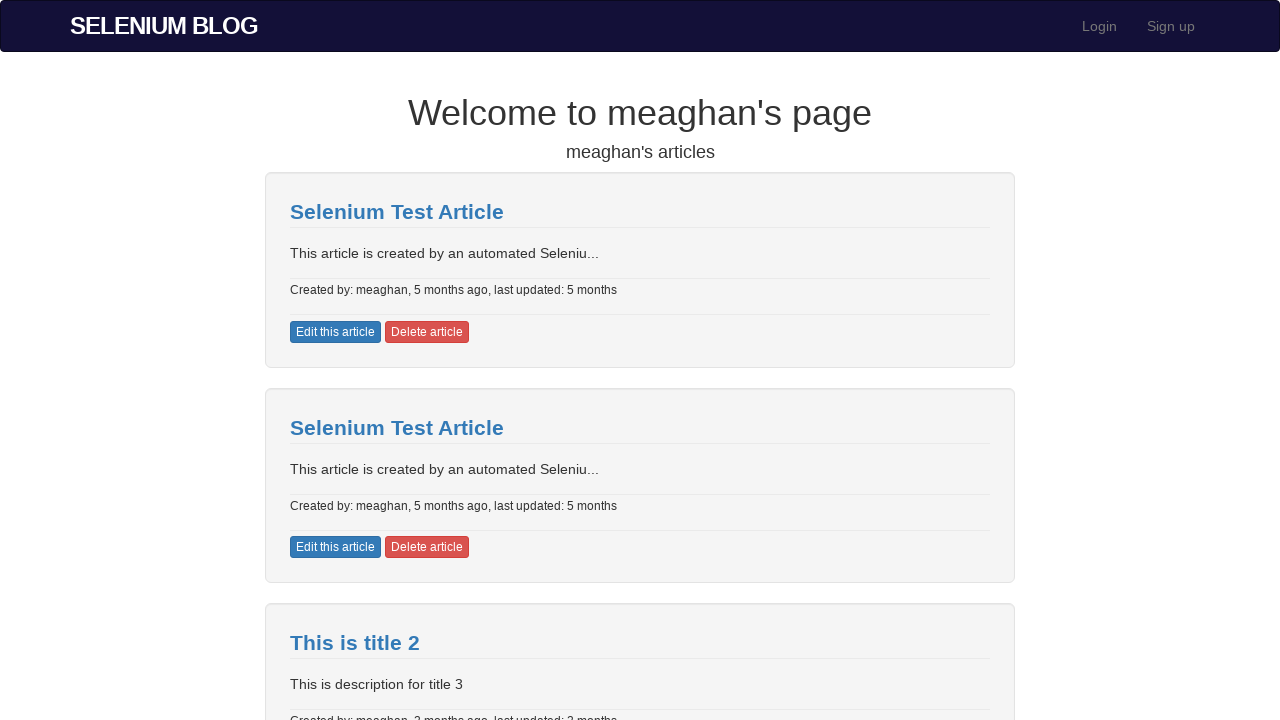

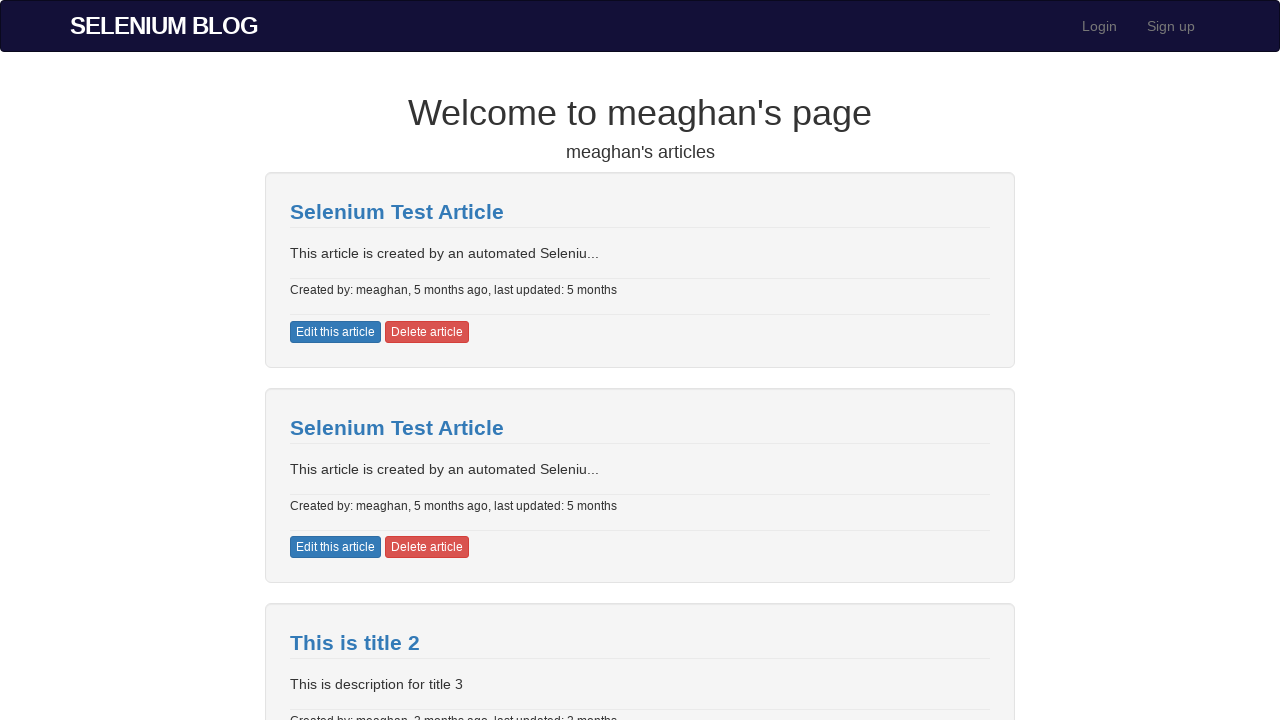